Tests multi-select dropdown functionality by selecting and deselecting various options using different methods (by index, value, and visible text)

Starting URL: https://www.w3schools.com/tags/tryit.asp?filename=tryhtml_select_multiple

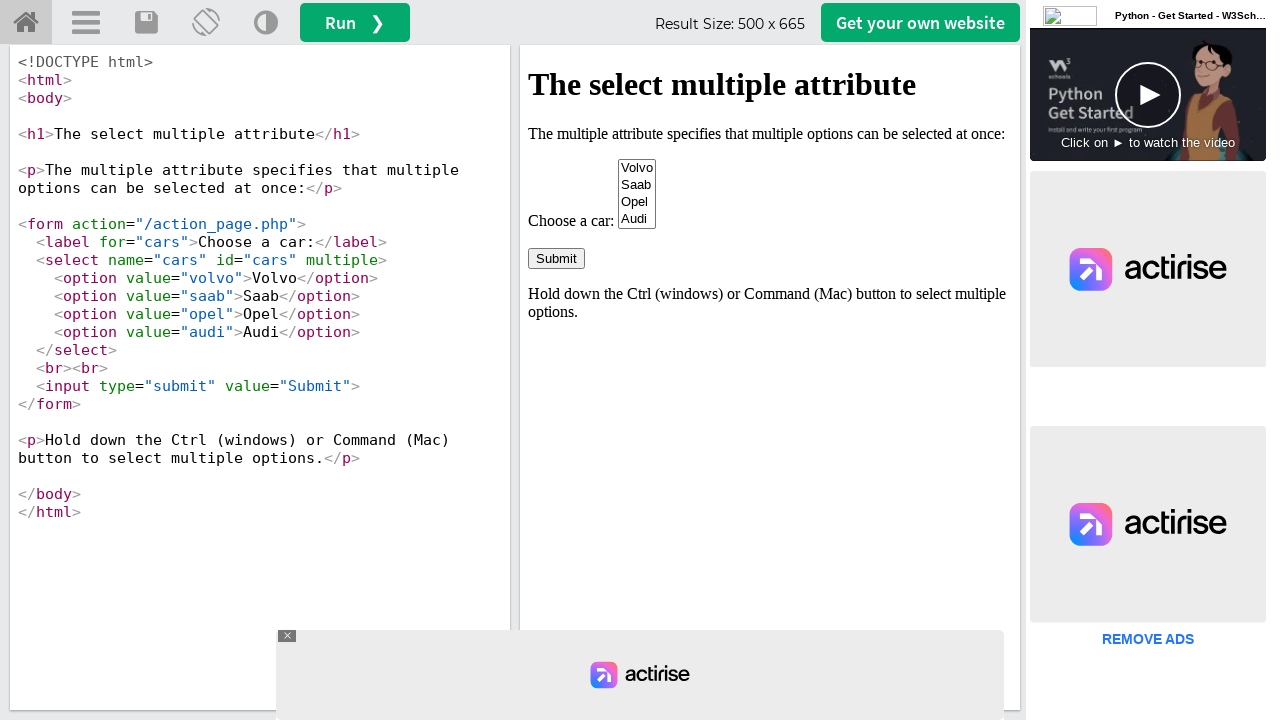

Switched to iframeResult containing the multi-select dropdown
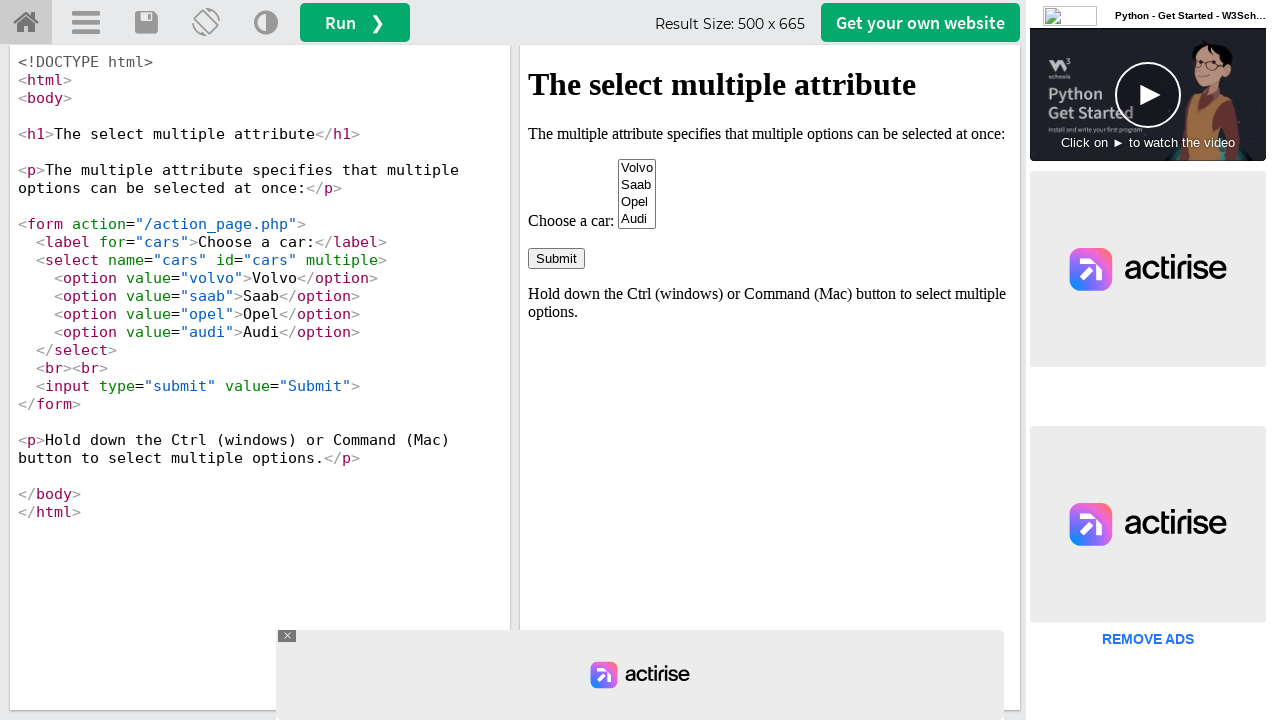

Located multi-select dropdown element with id 'cars'
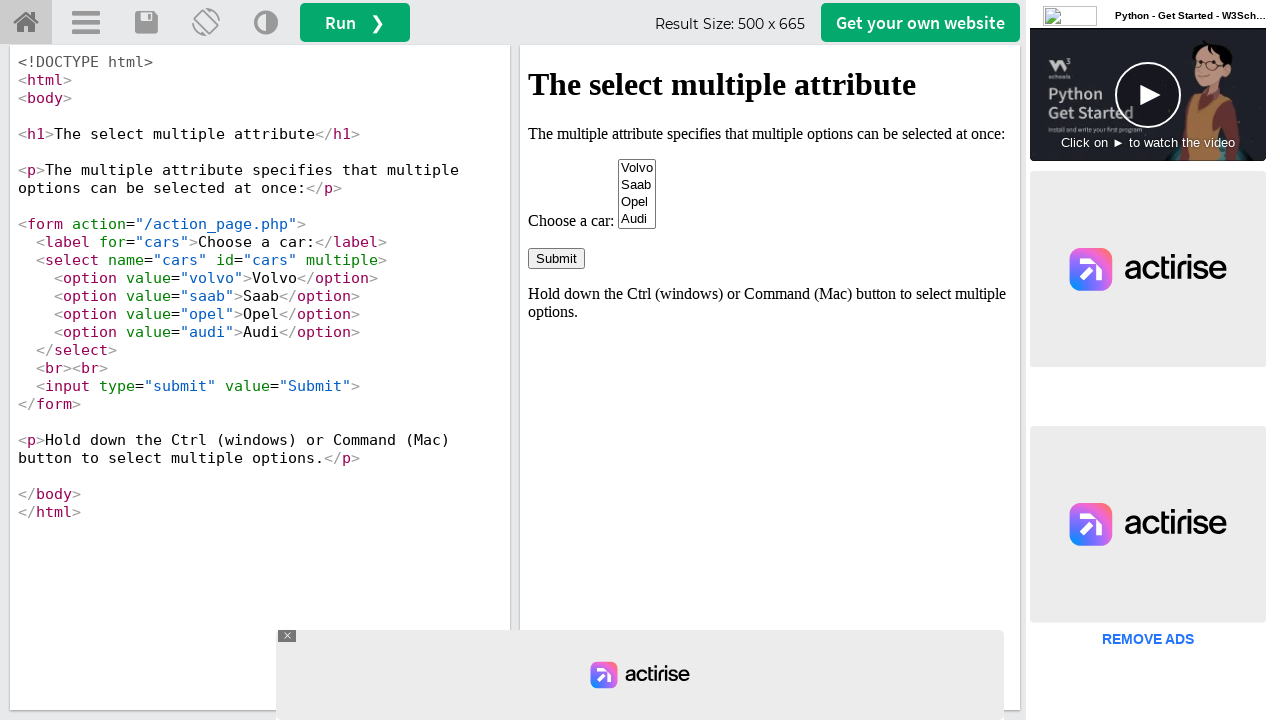

Selected option at index 1 (Opel) by index
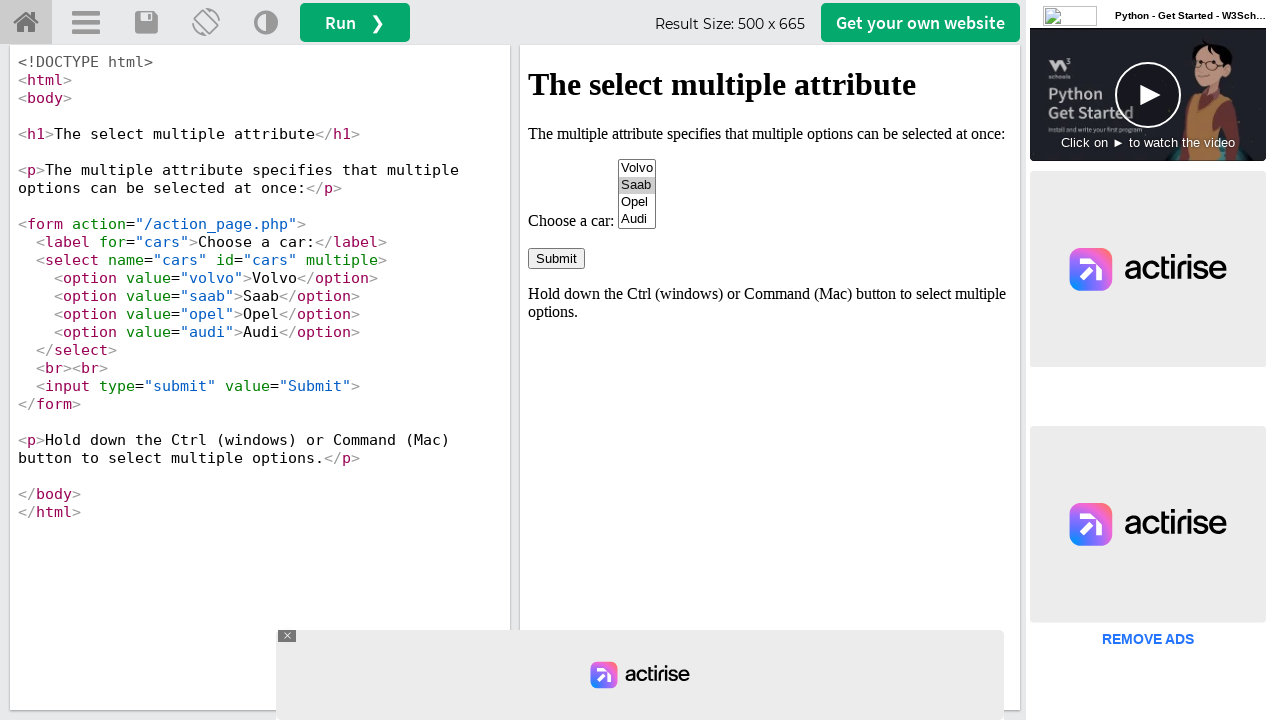

Selected multiple options: Opel and Audi by value
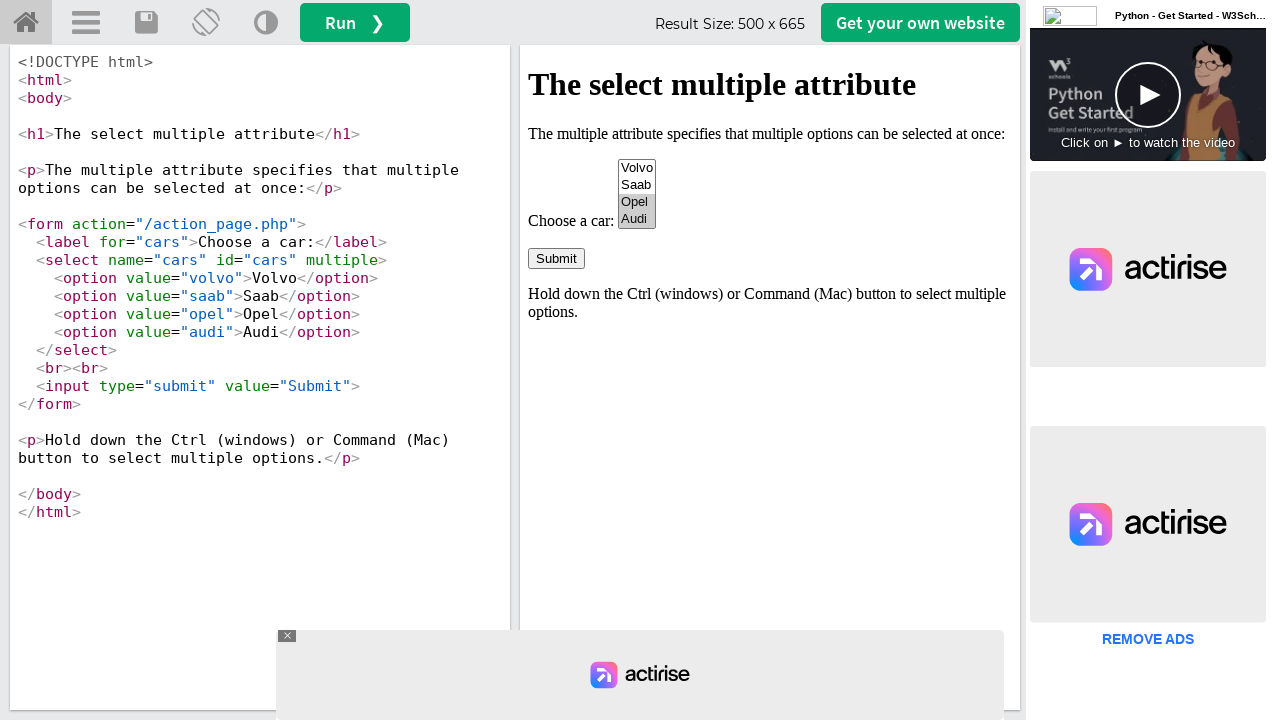

Deselected Opel, keeping only Audi selected
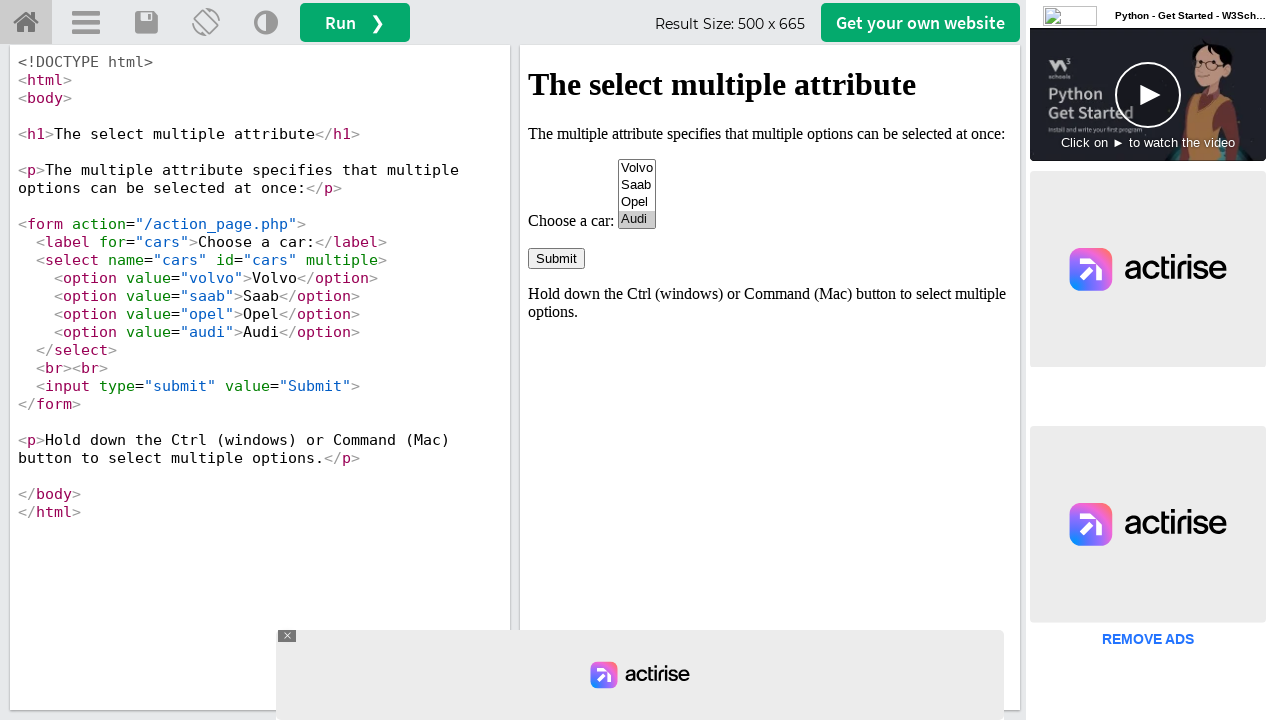

Cleared all selections in the multi-select dropdown
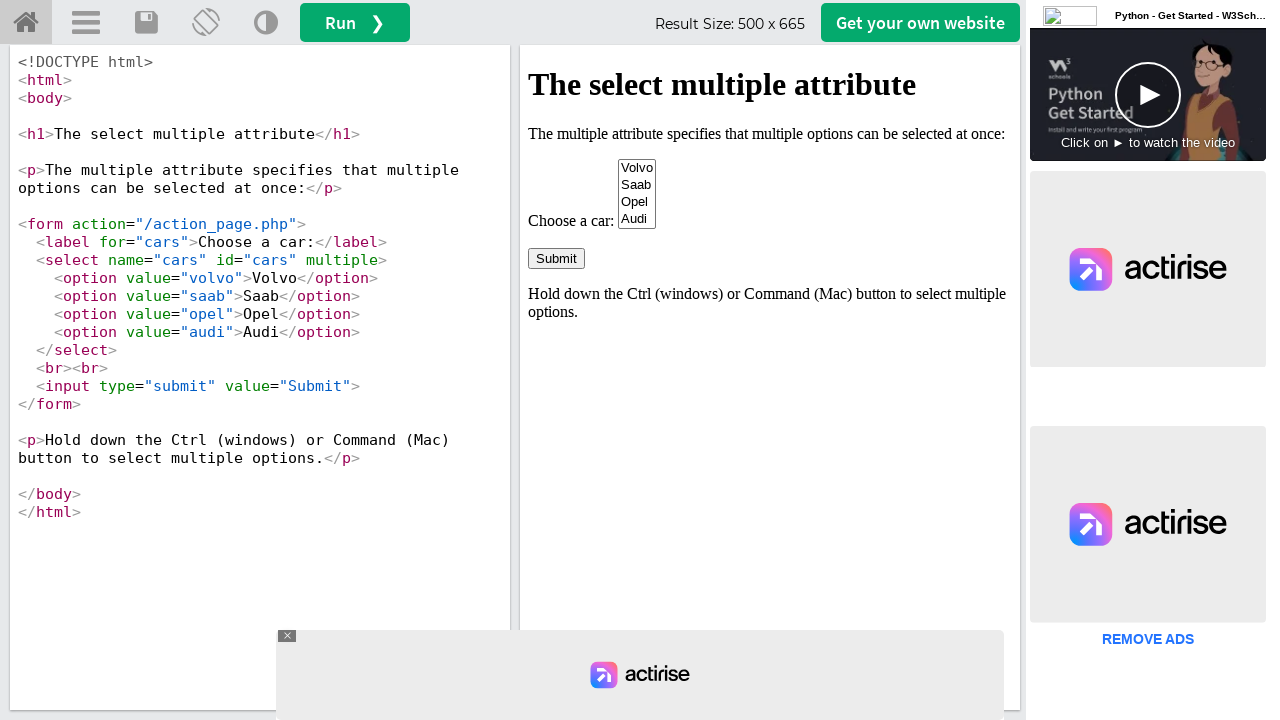

Selected Opel by value
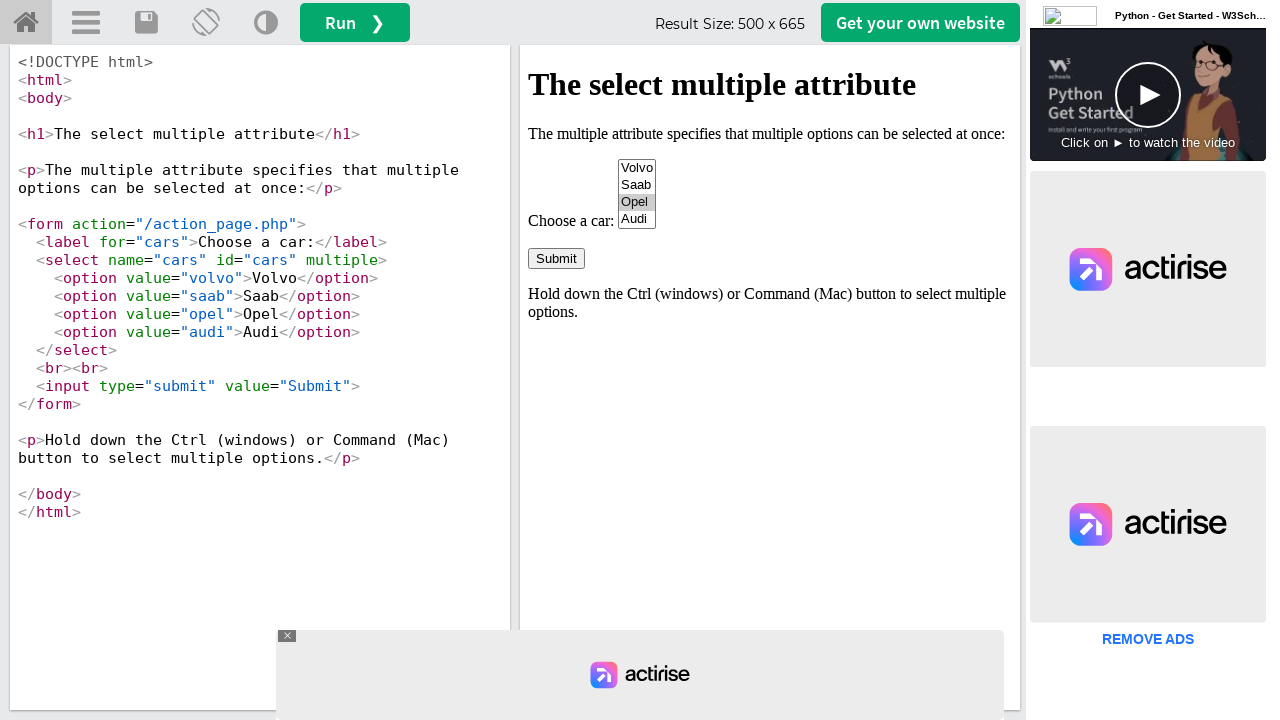

Cleared Opel selection from the multi-select dropdown
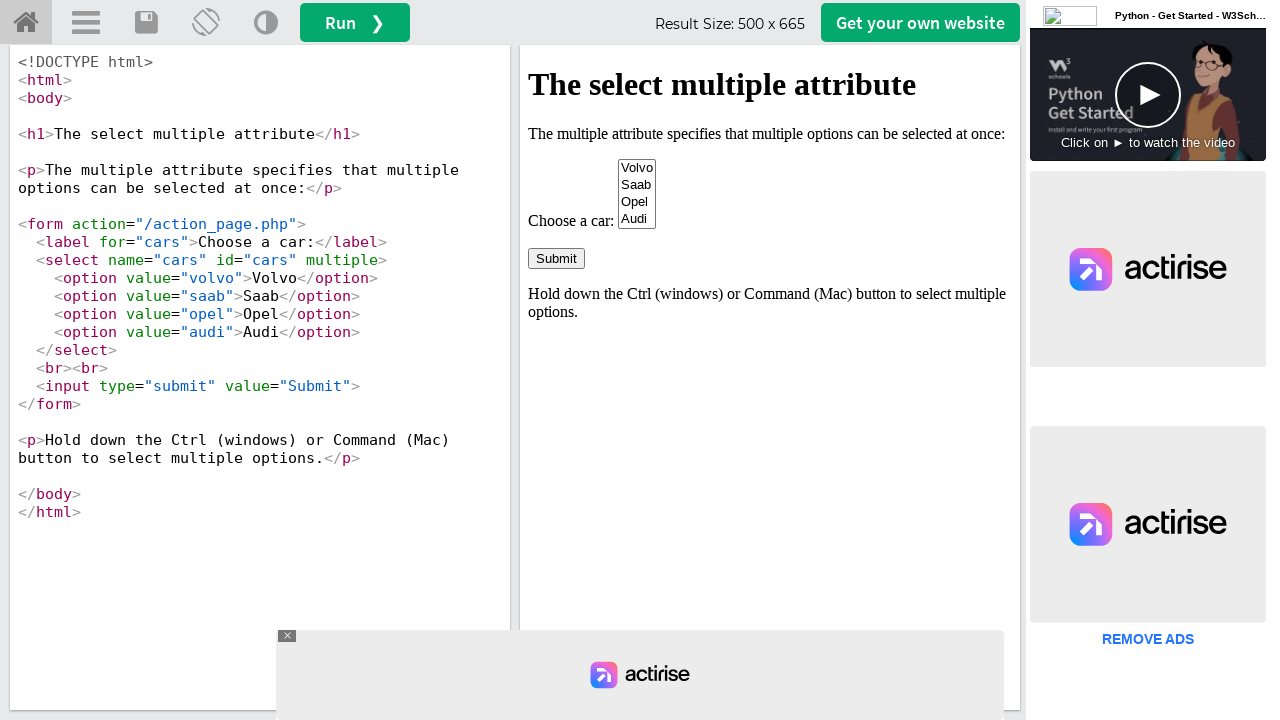

Selected multiple options again: Opel and Audi
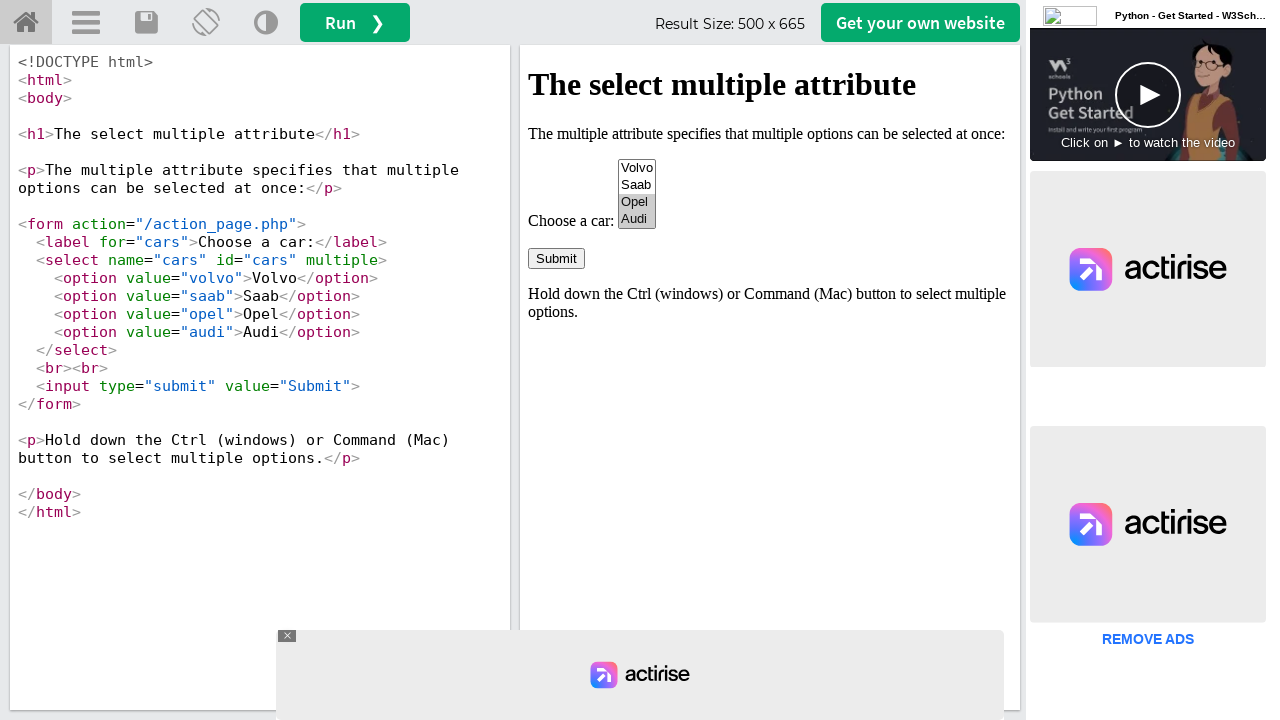

Cleared all selections from the multi-select dropdown
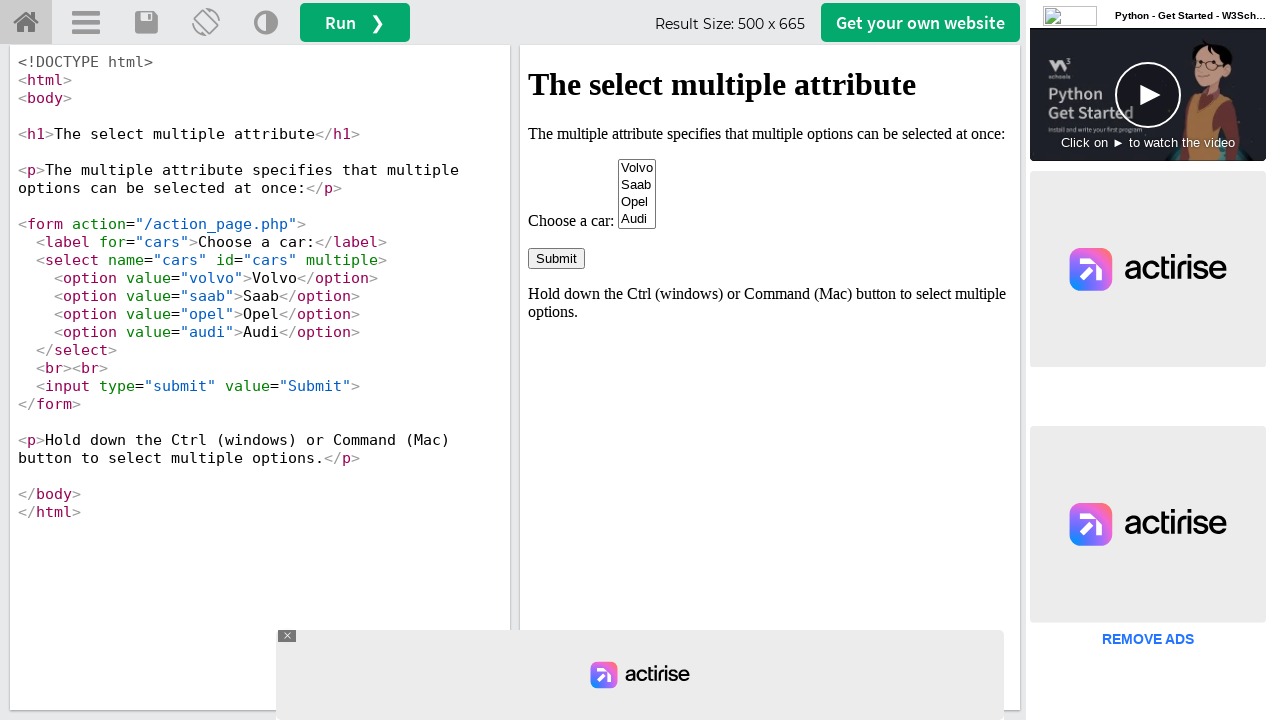

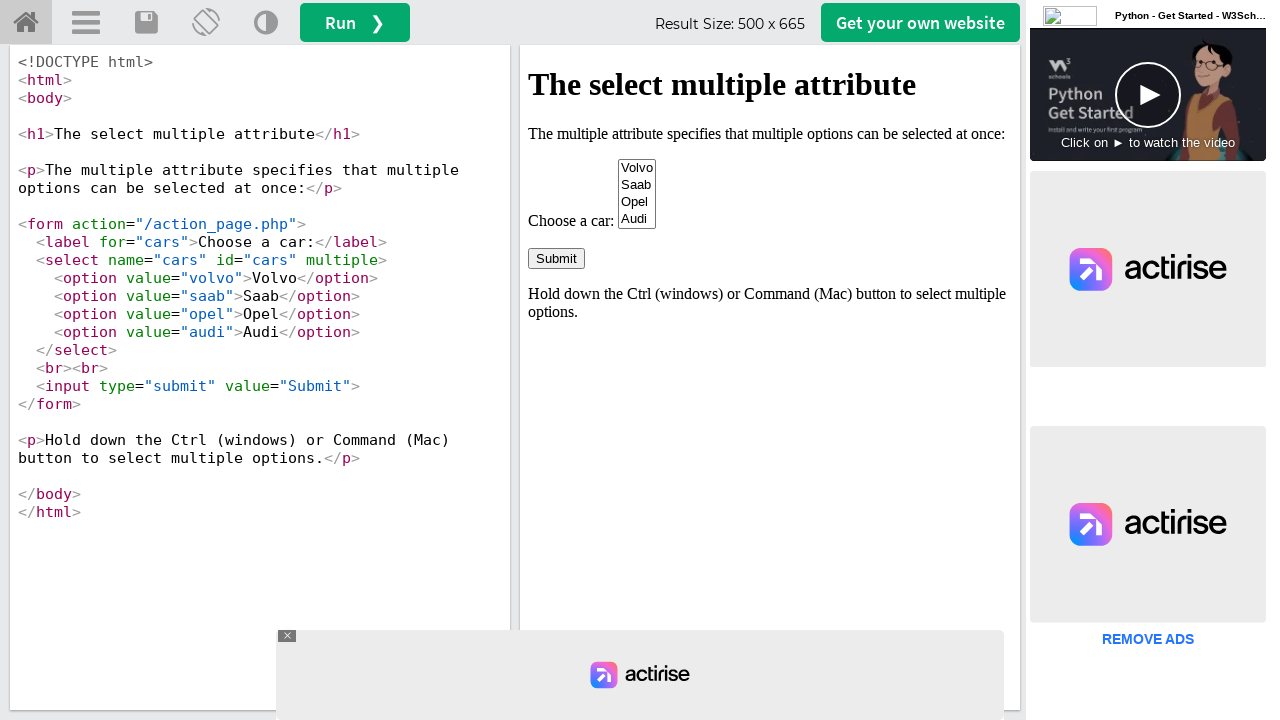